Tests dropdown selection by finding the dropdown element, iterating through options, clicking on "Option 1", and verifying the selection was made correctly.

Starting URL: http://the-internet.herokuapp.com/dropdown

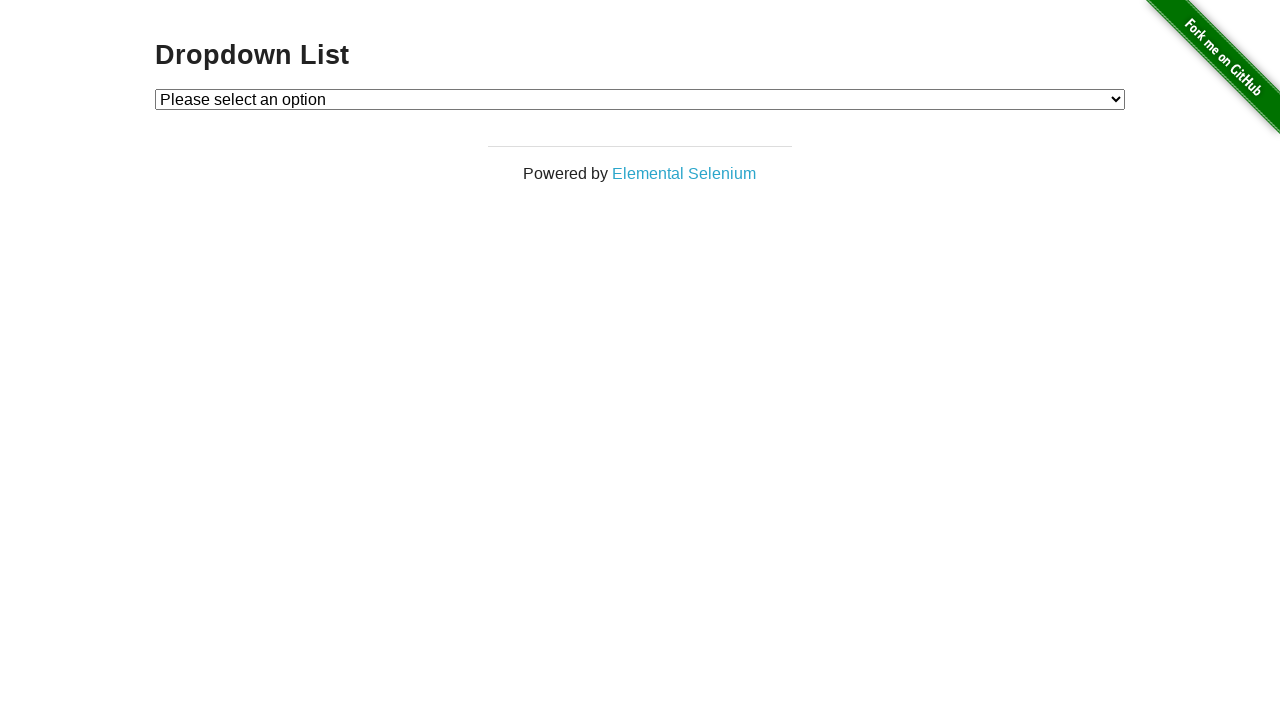

Located dropdown element with id 'dropdown'
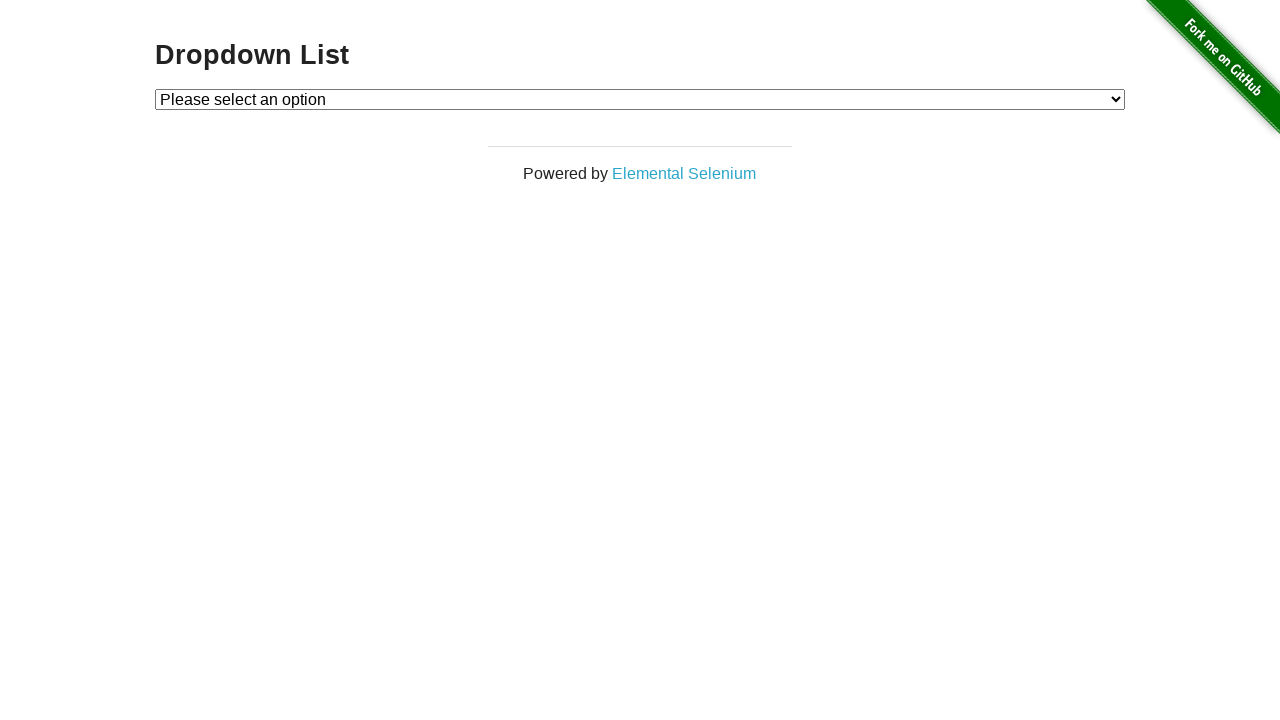

Selected 'Option 1' from dropdown on #dropdown
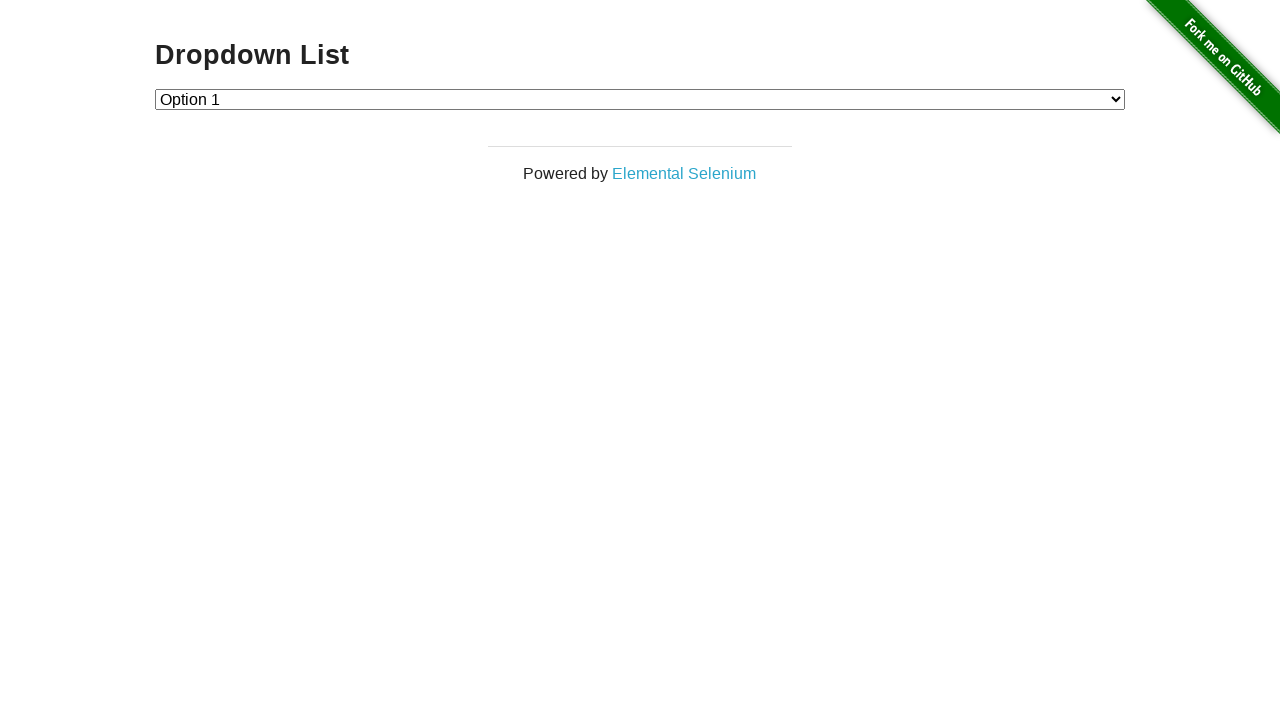

Retrieved the selected value from dropdown
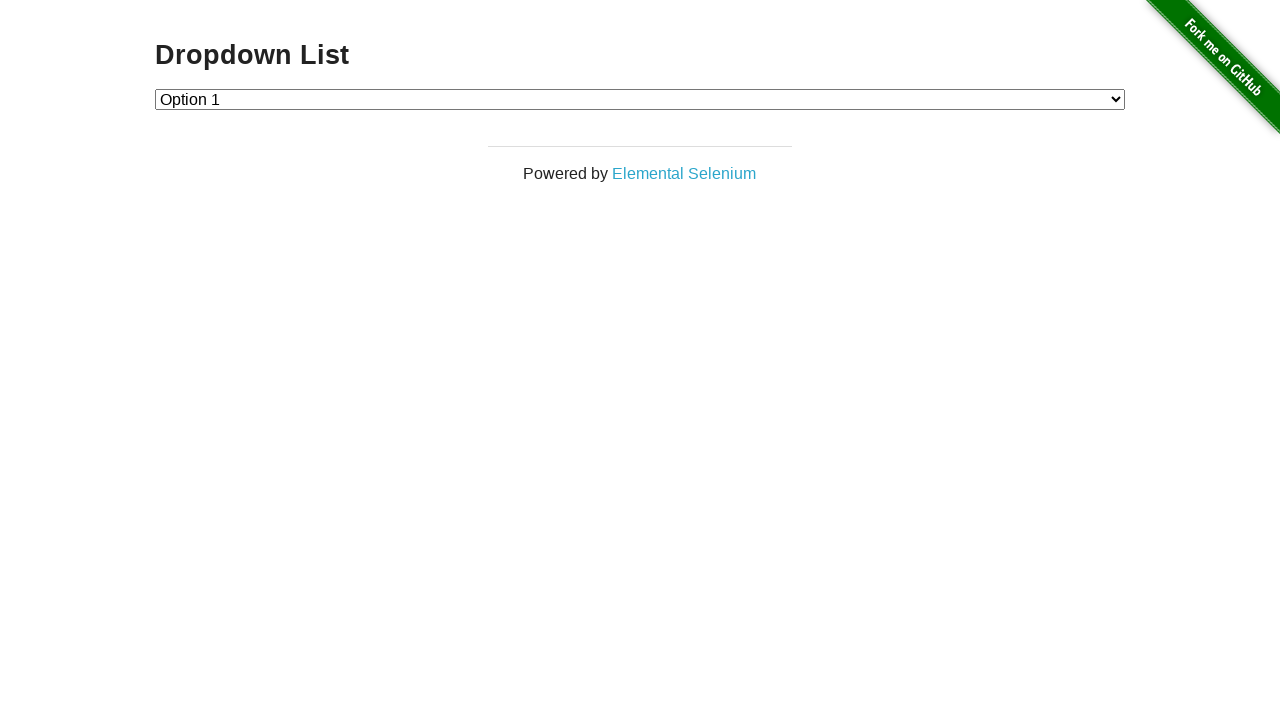

Verified that the selected option value is '1'
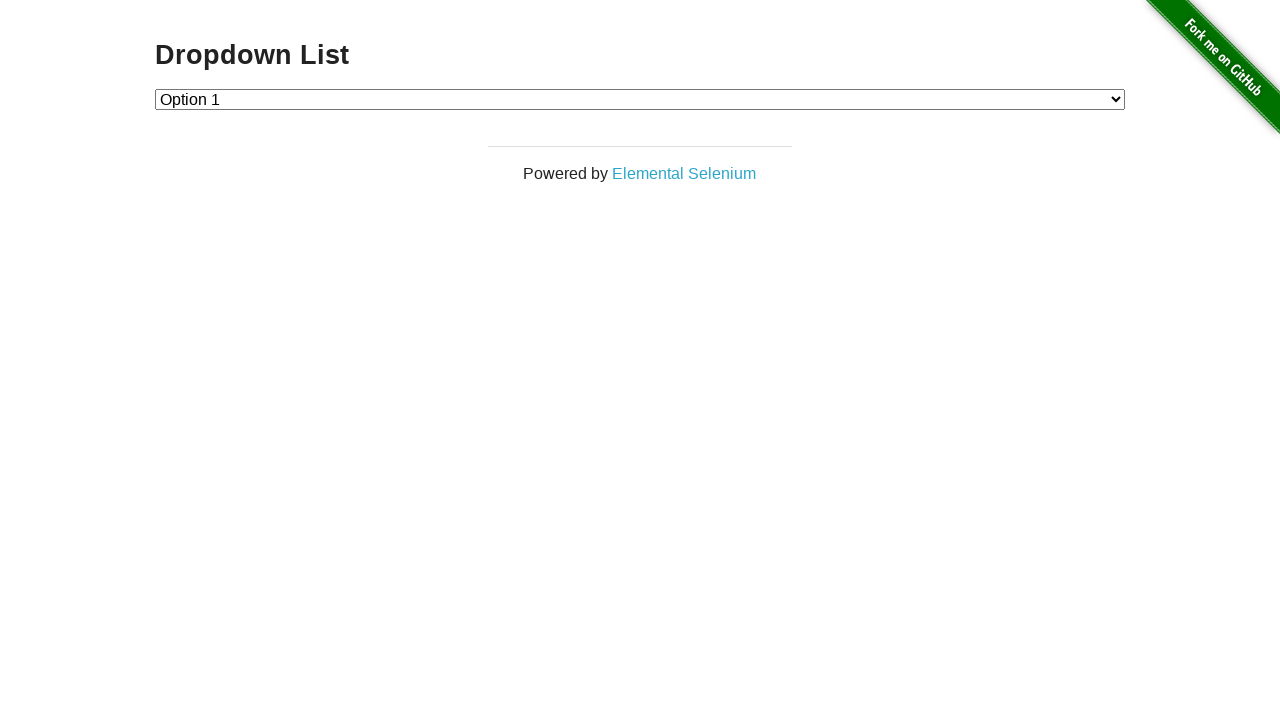

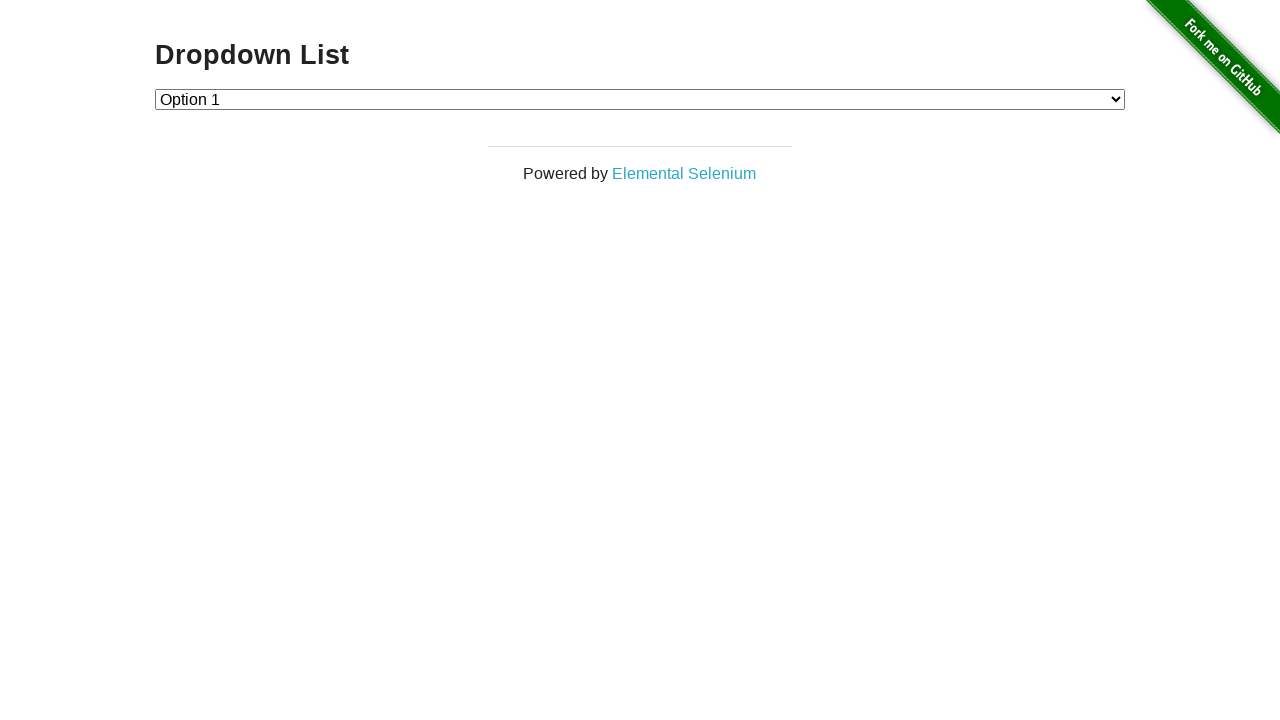